Tests navigation on python.org by clicking through About and Documentation links, using browser back, searching for a term in the search field, and then navigating to the Selenium documentation page.

Starting URL: https://www.python.org/

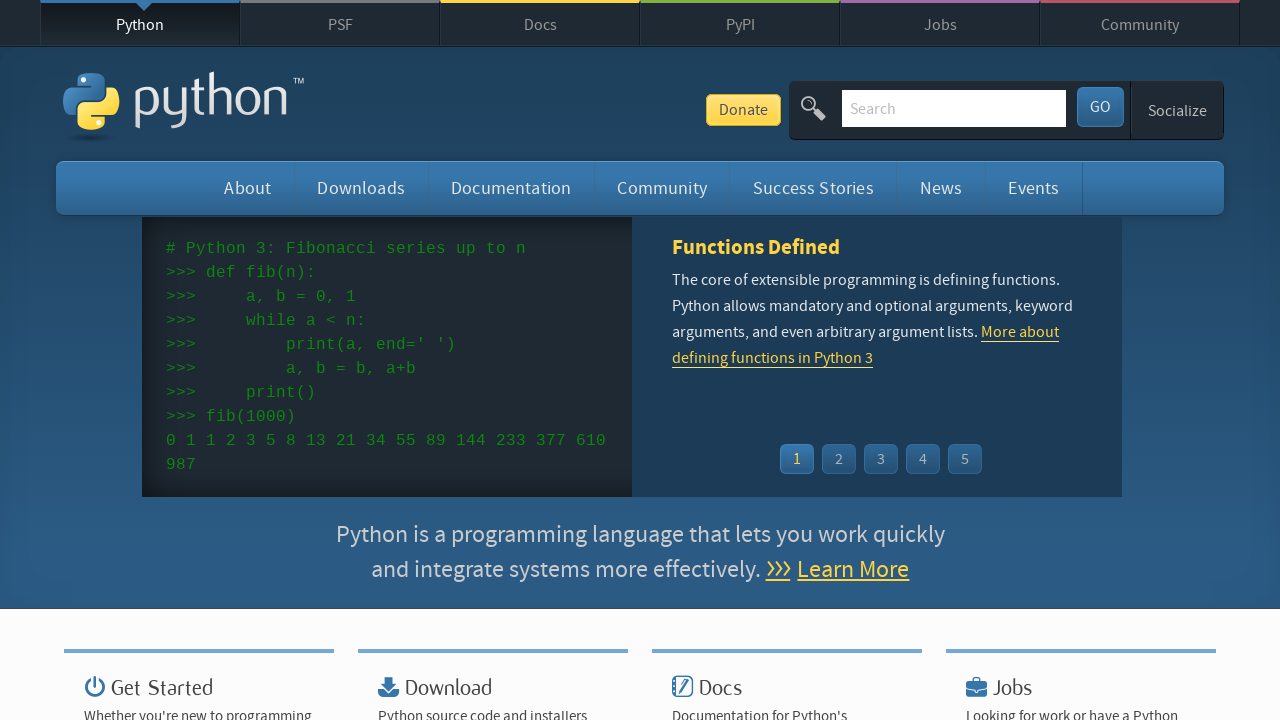

Clicked on 'About' link at (248, 188) on a:text('About')
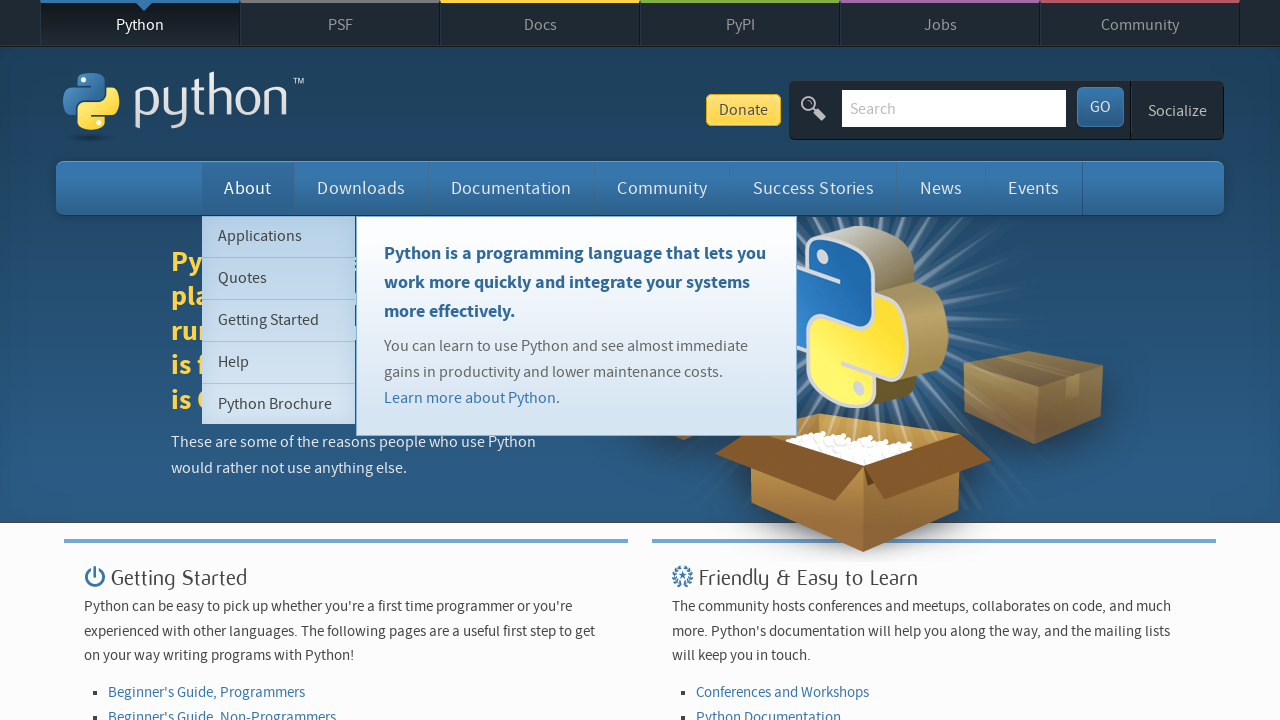

Clicked on 'Documentation' link at (511, 188) on a:text('Documentation')
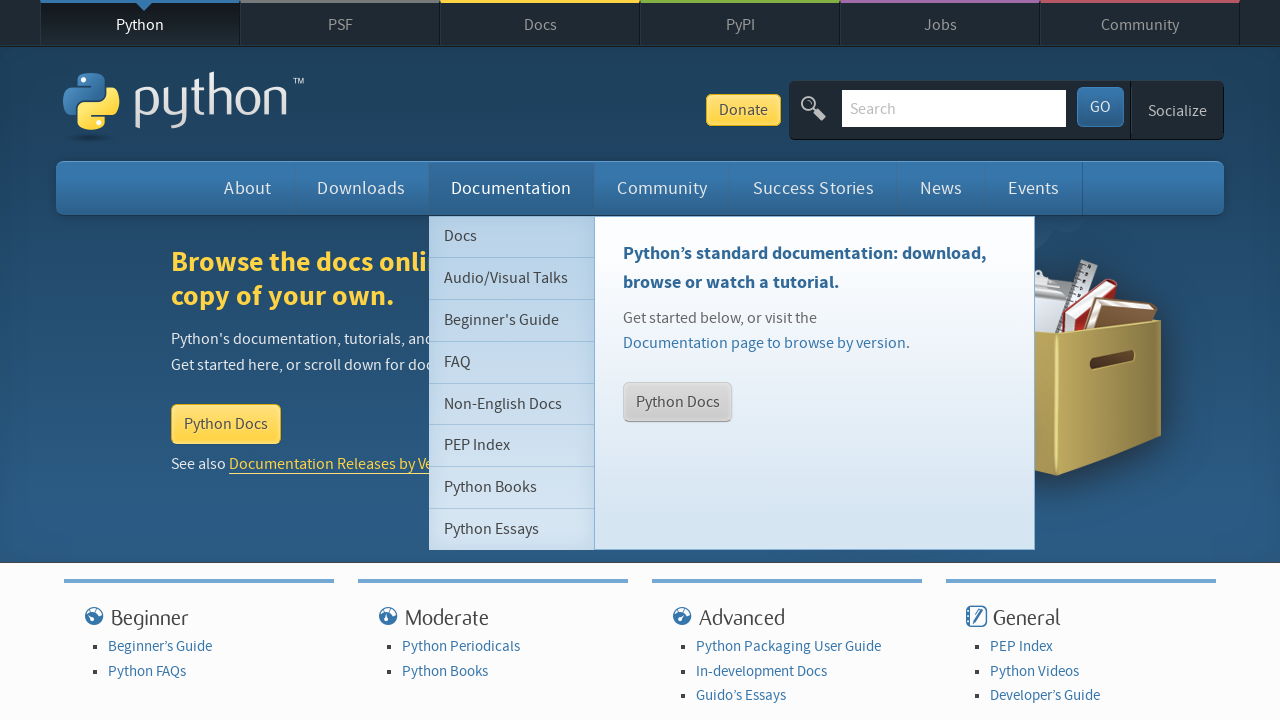

Clicked on 'Docs' link at (540, 24) on a:text('Docs')
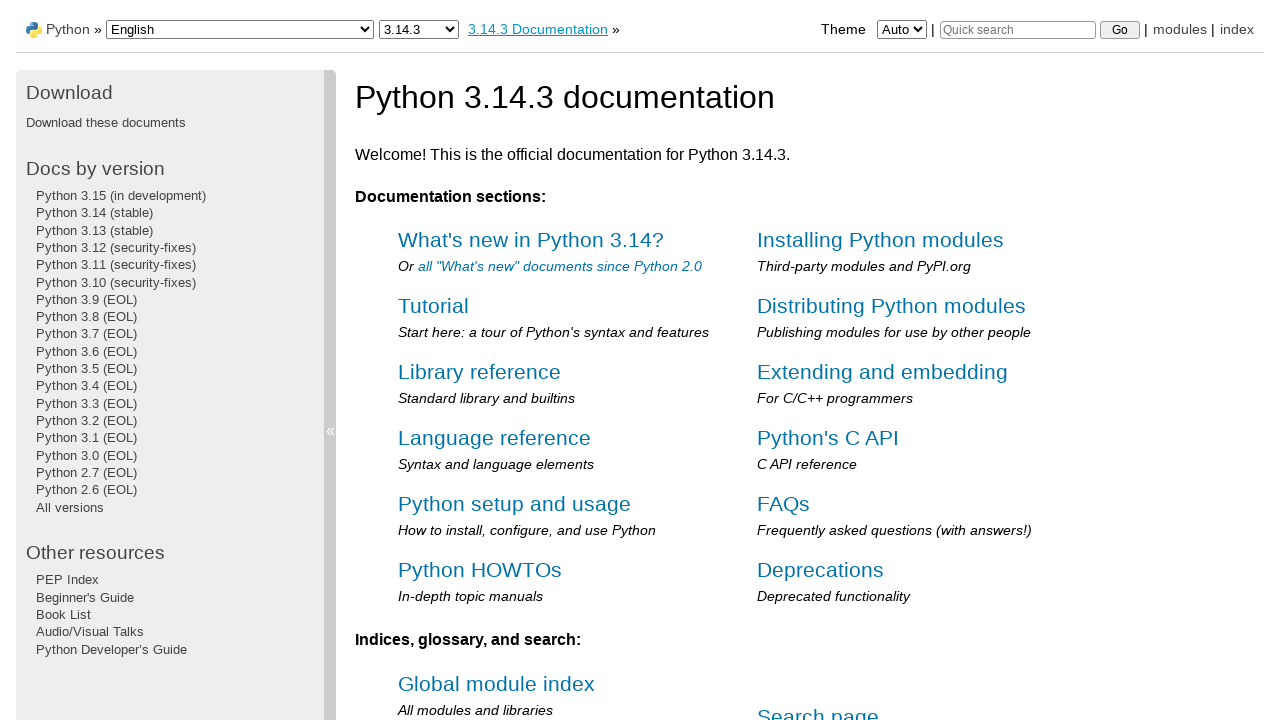

Navigated back to previous page
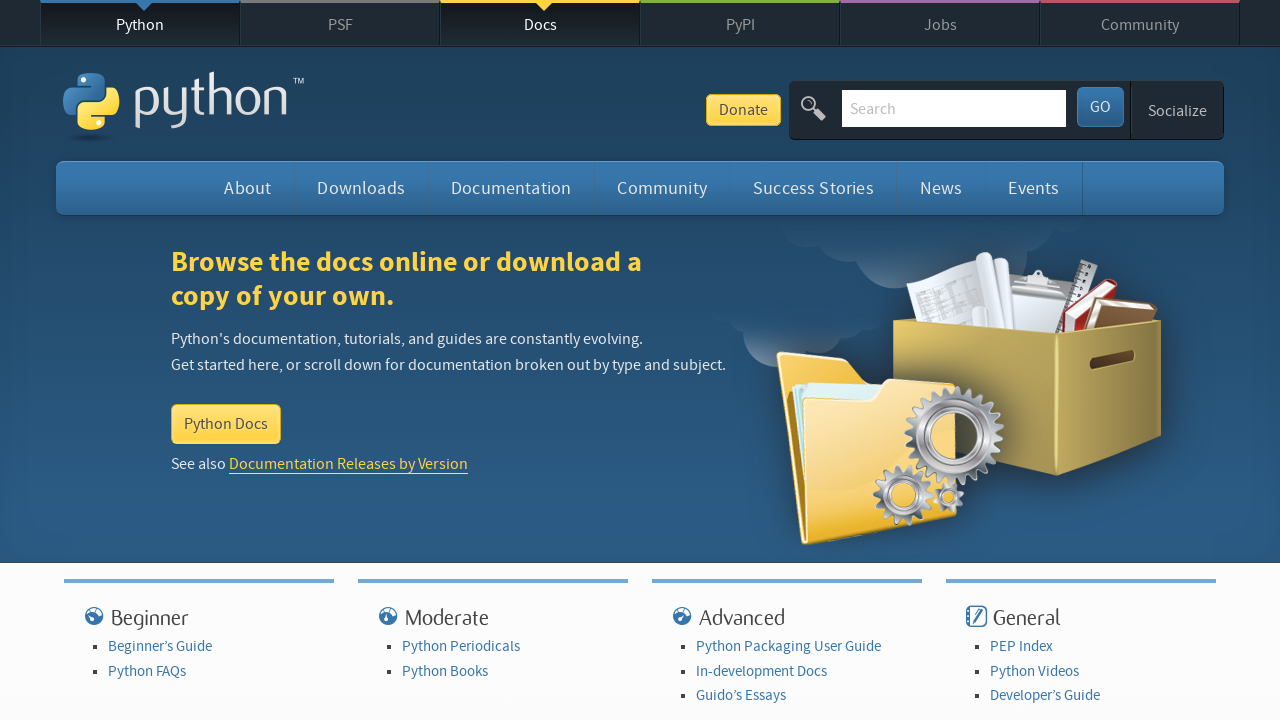

Filled search field with 'selenium' on #id-search-field
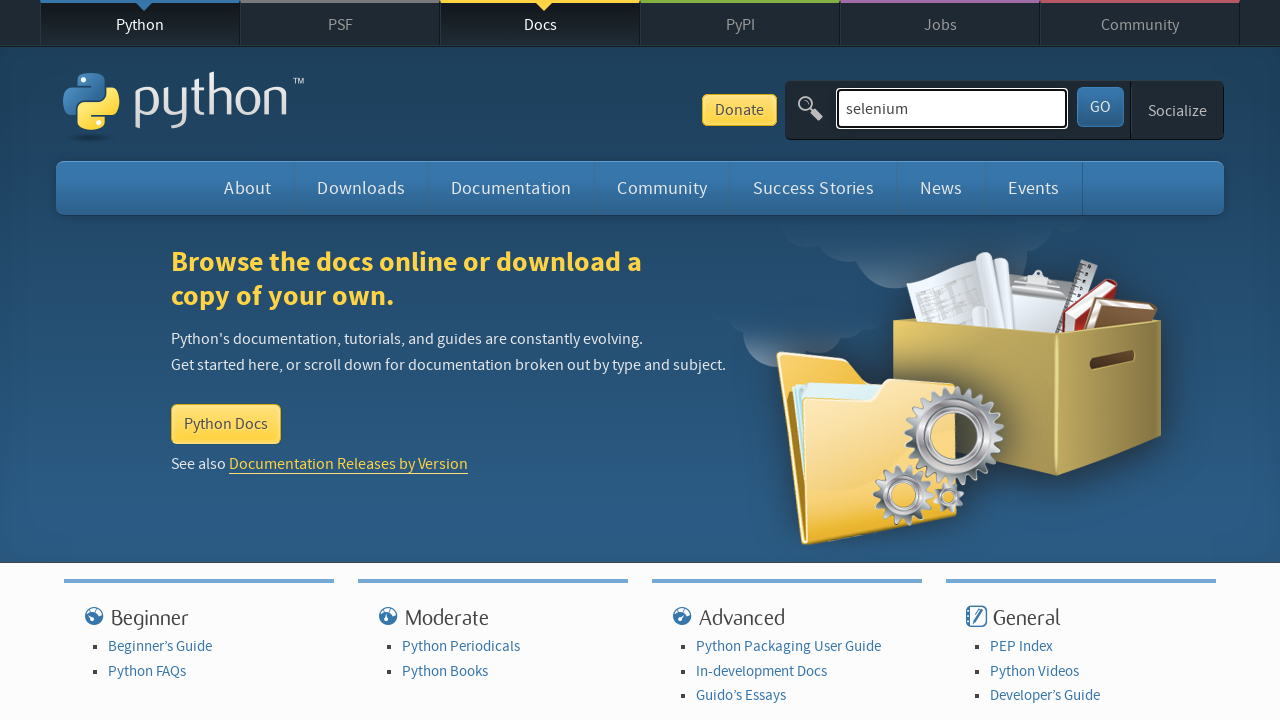

Pressed Enter to submit search on #id-search-field
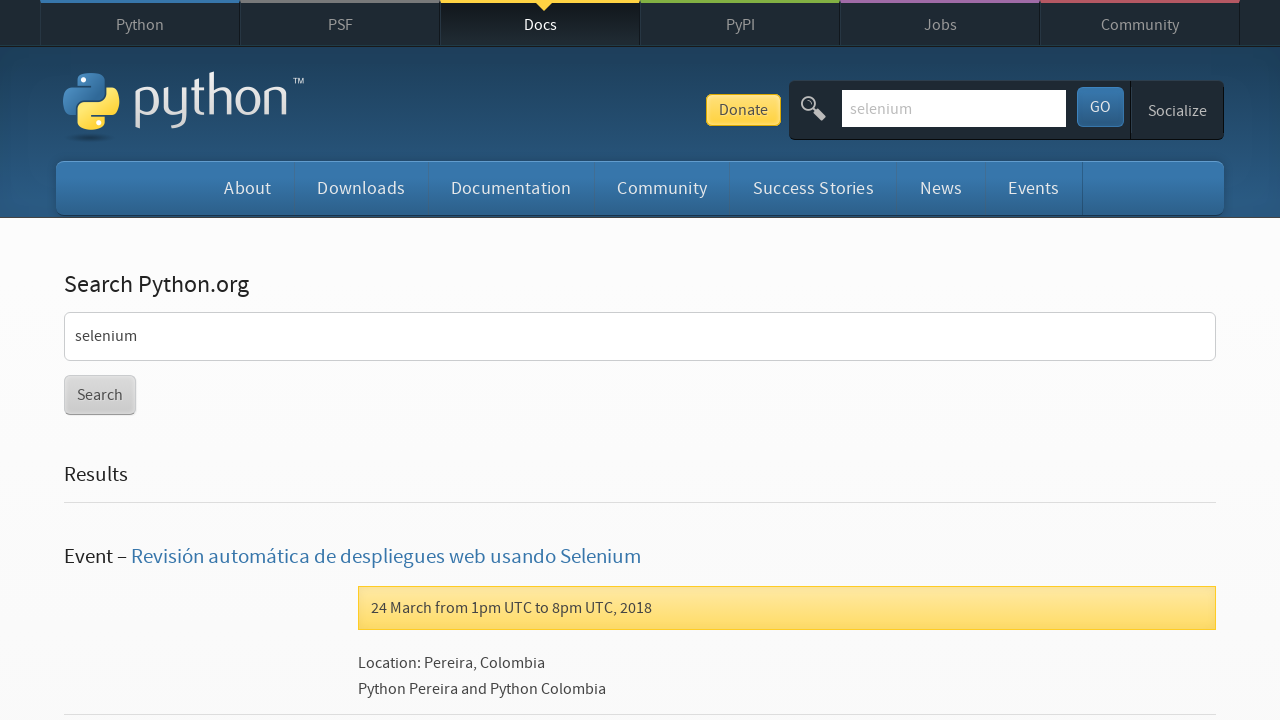

Search results page loaded
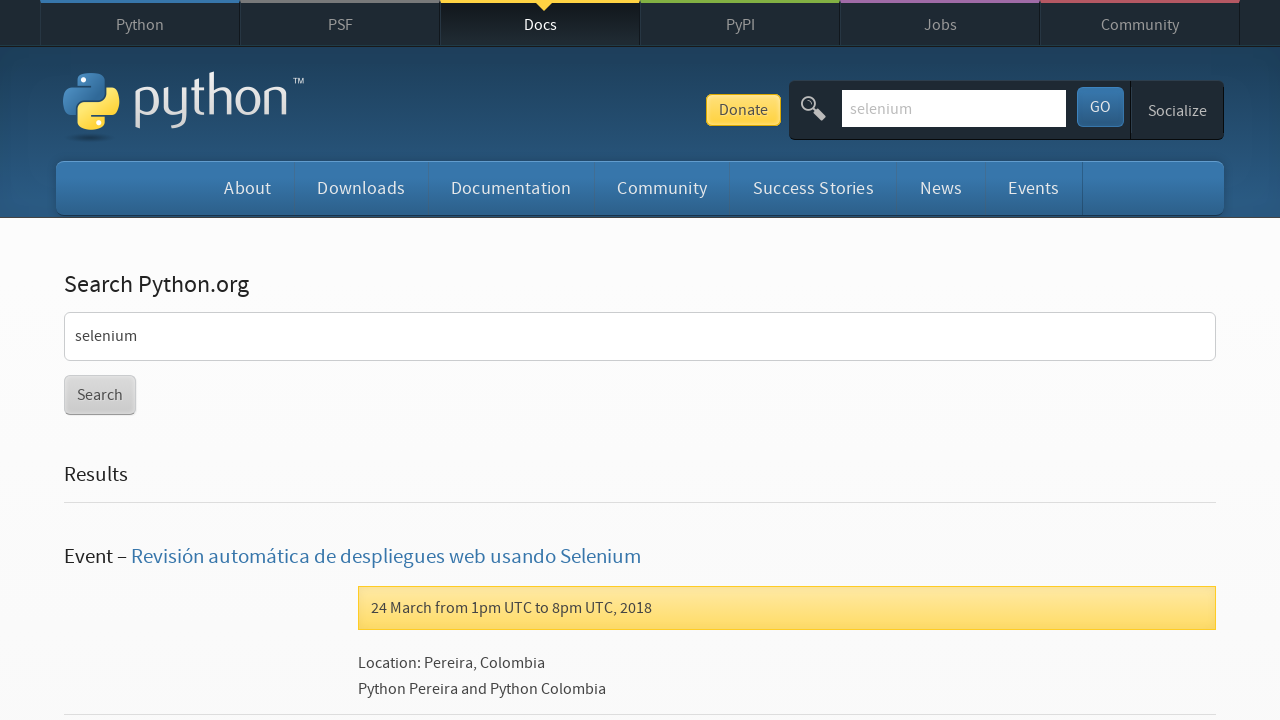

Navigated to Selenium documentation page
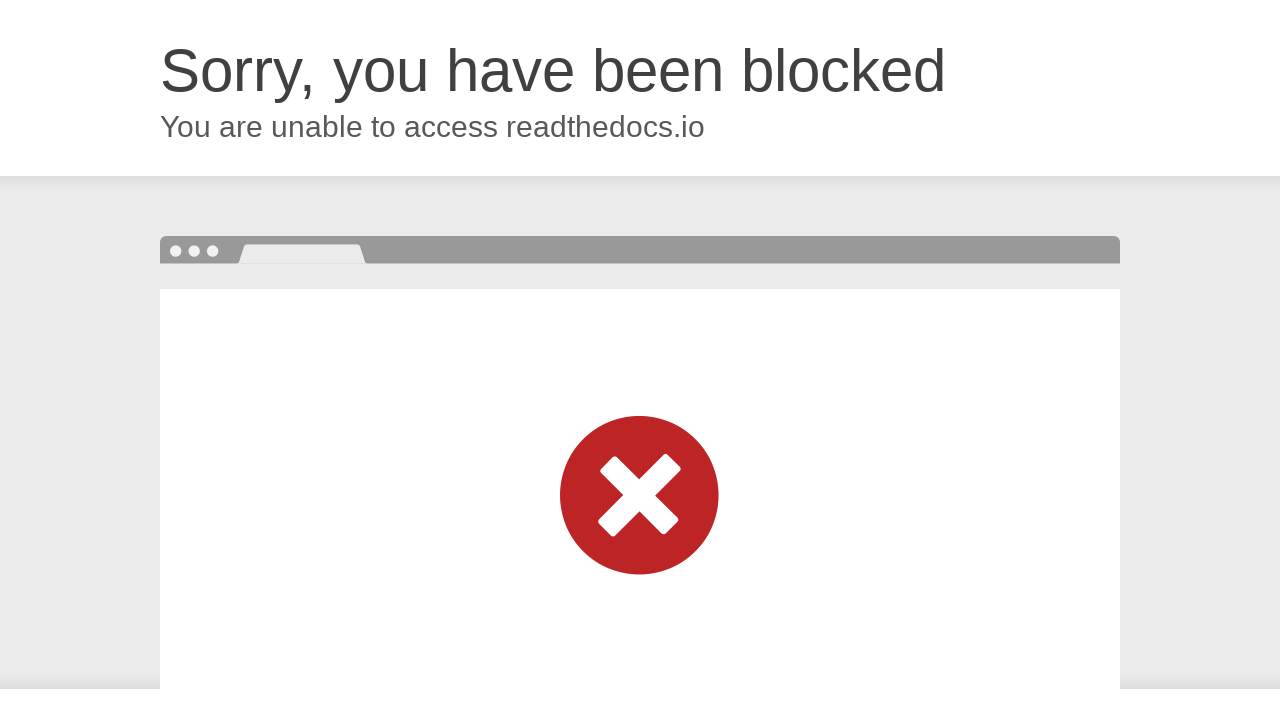

Selenium documentation page fully loaded
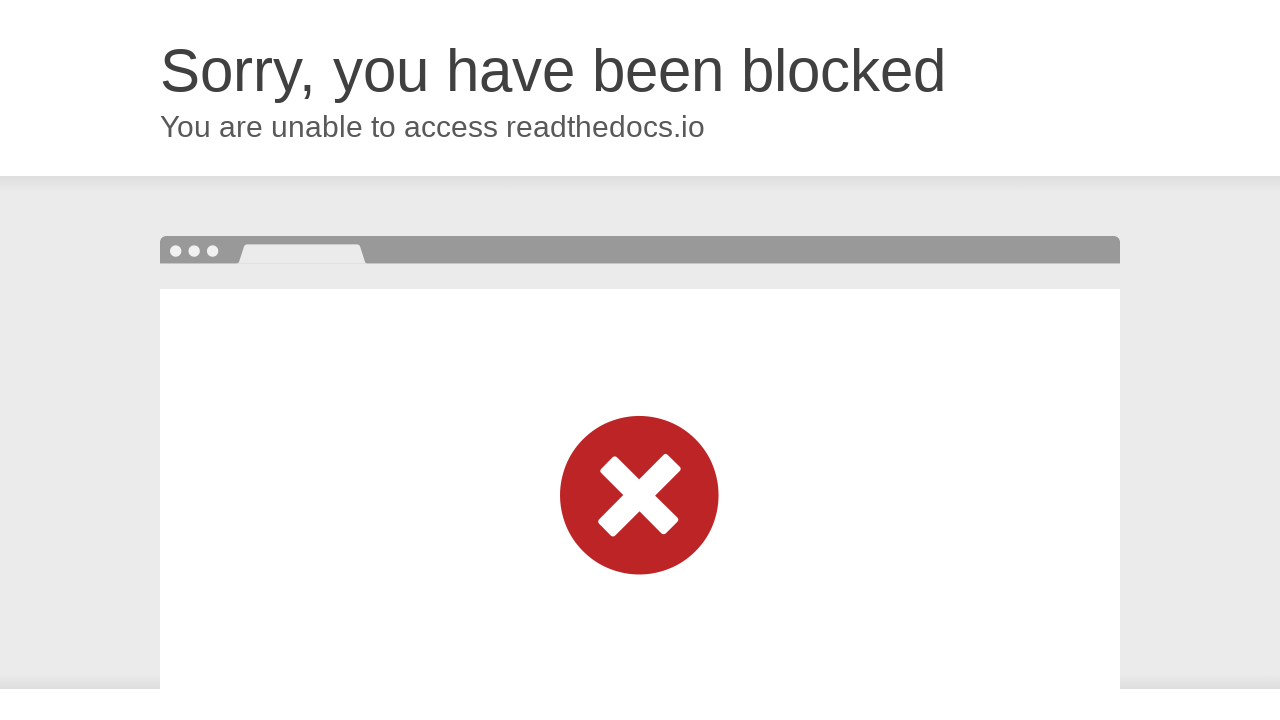

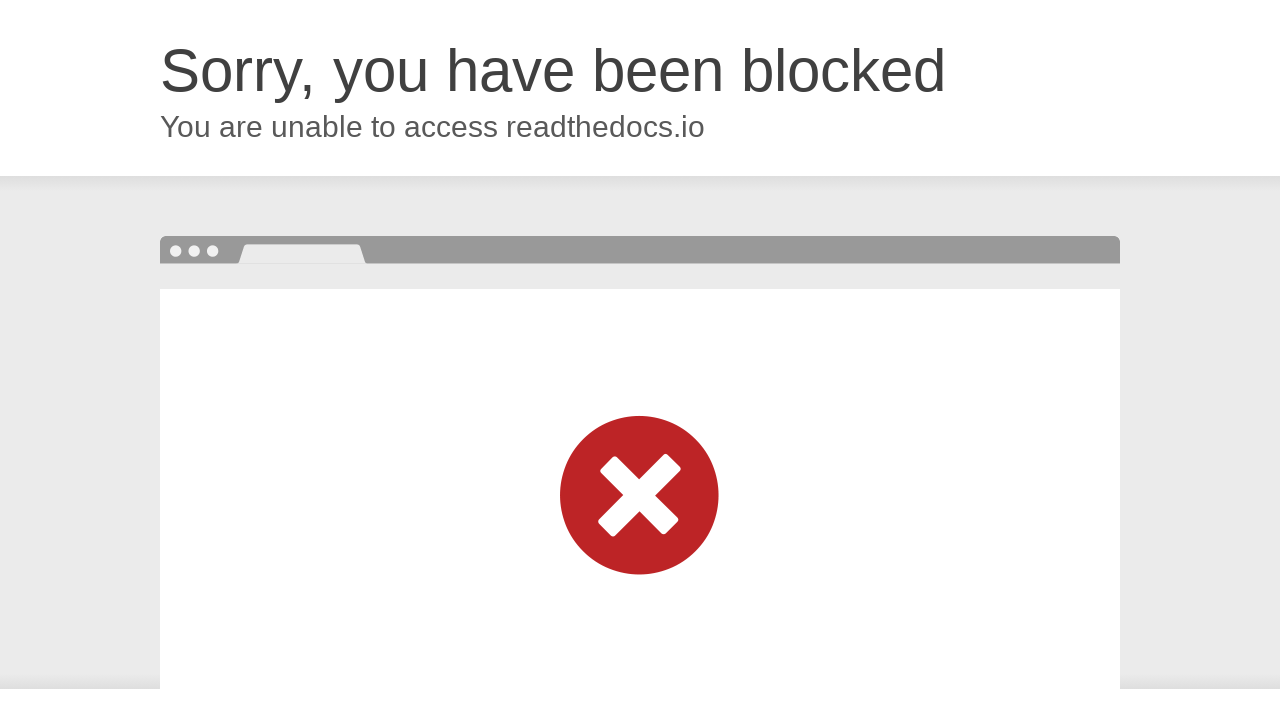